Tests dynamic content loading on a page where the finish element exists but is hidden. Clicks Start button, waits for loading to complete, and verifies the hidden element becomes visible.

Starting URL: http://the-internet.herokuapp.com/dynamic_loading/1

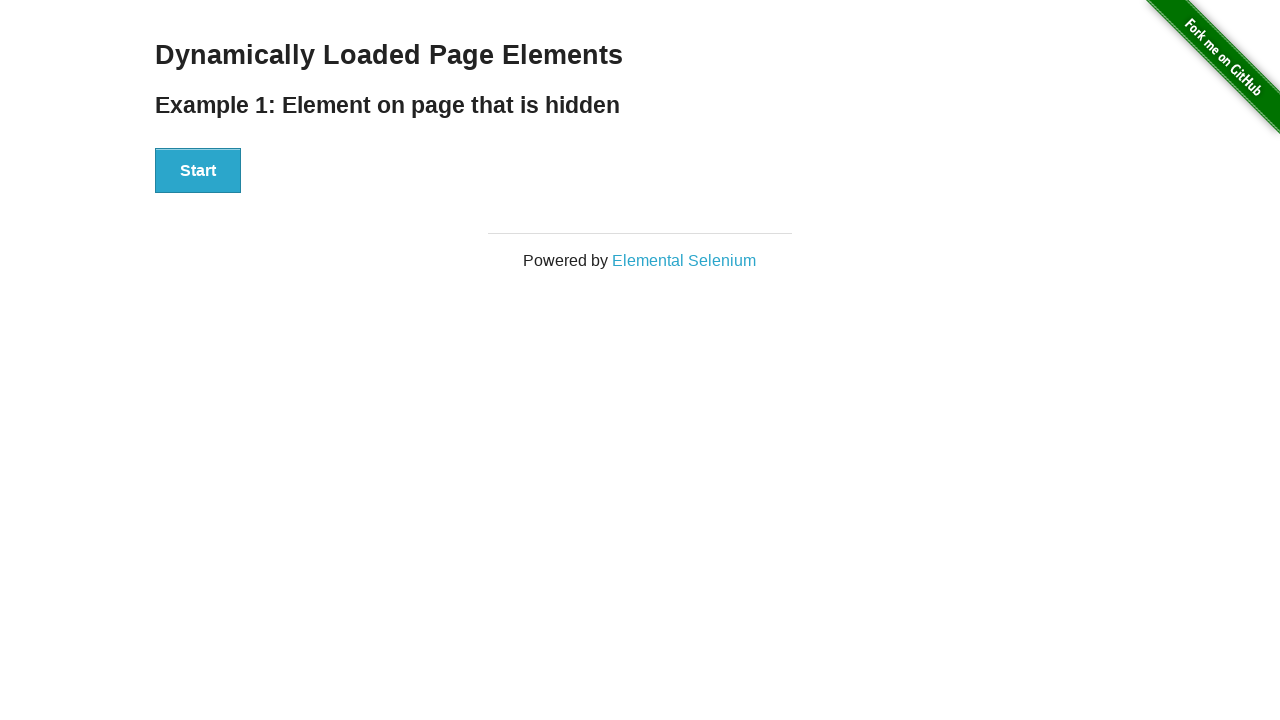

Clicked Start button to trigger dynamic loading at (198, 171) on #start button
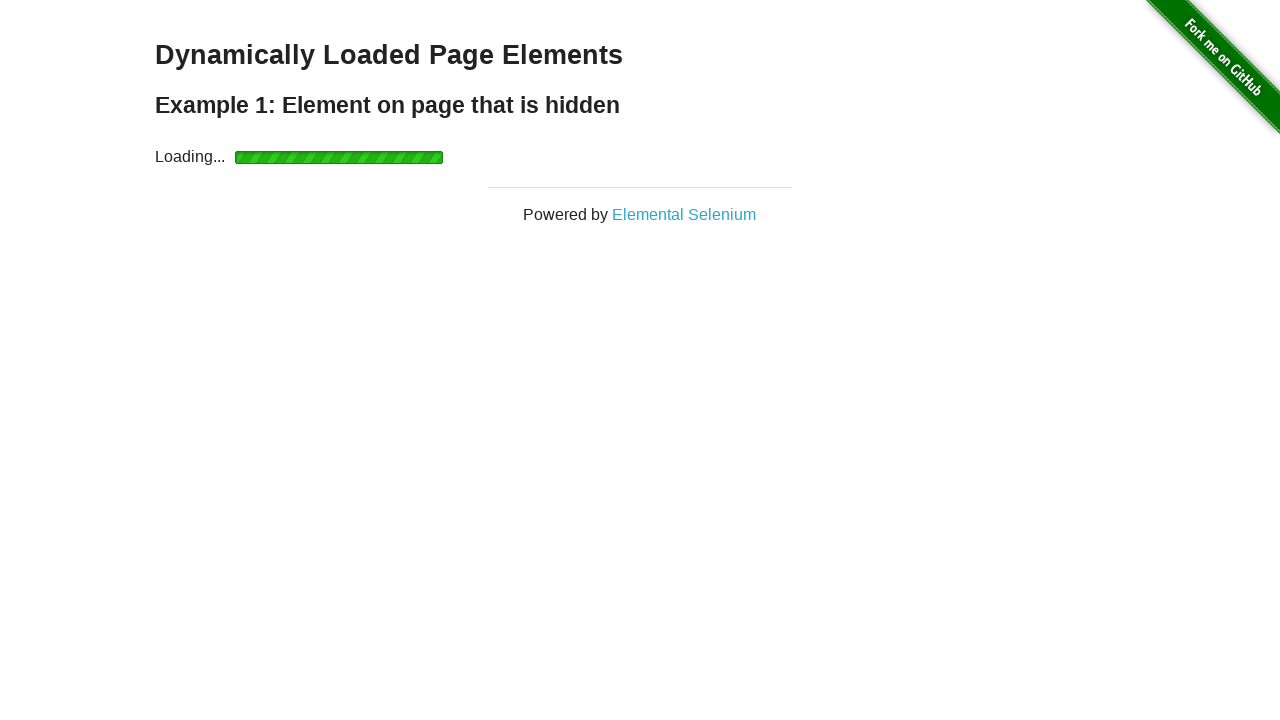

Waited for finish element to become visible after loading completed
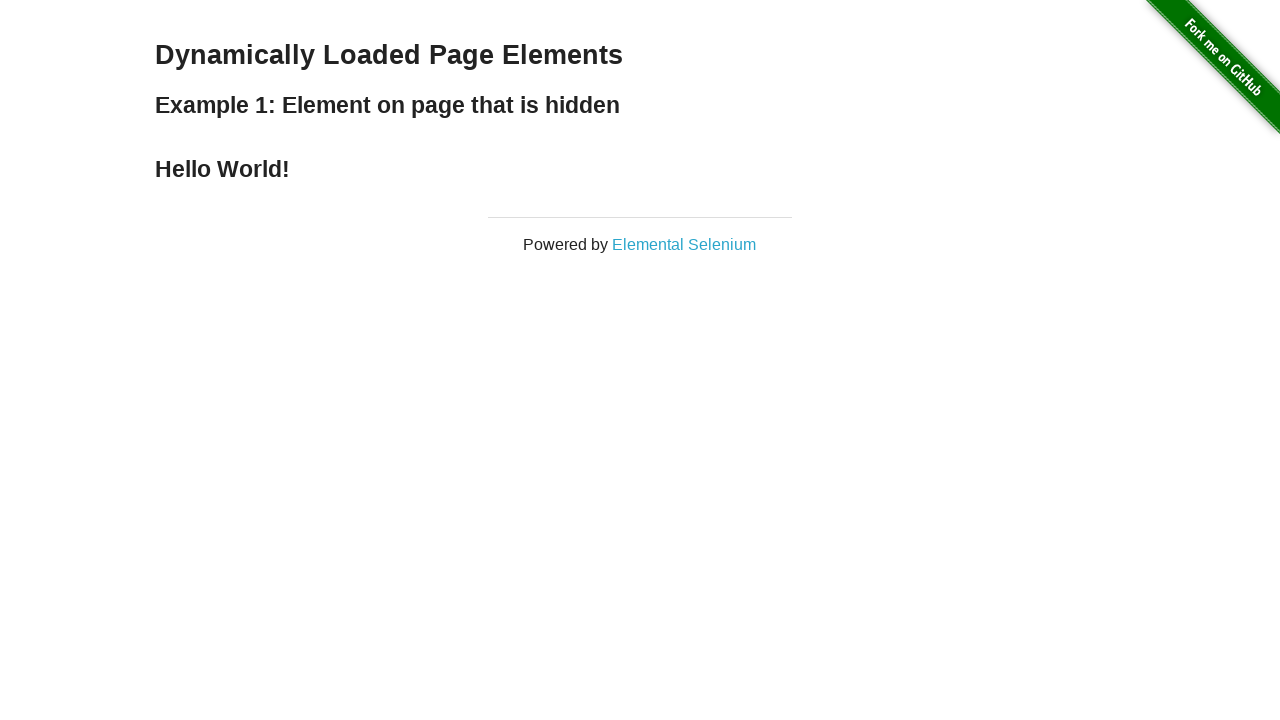

Verified finish element is visible
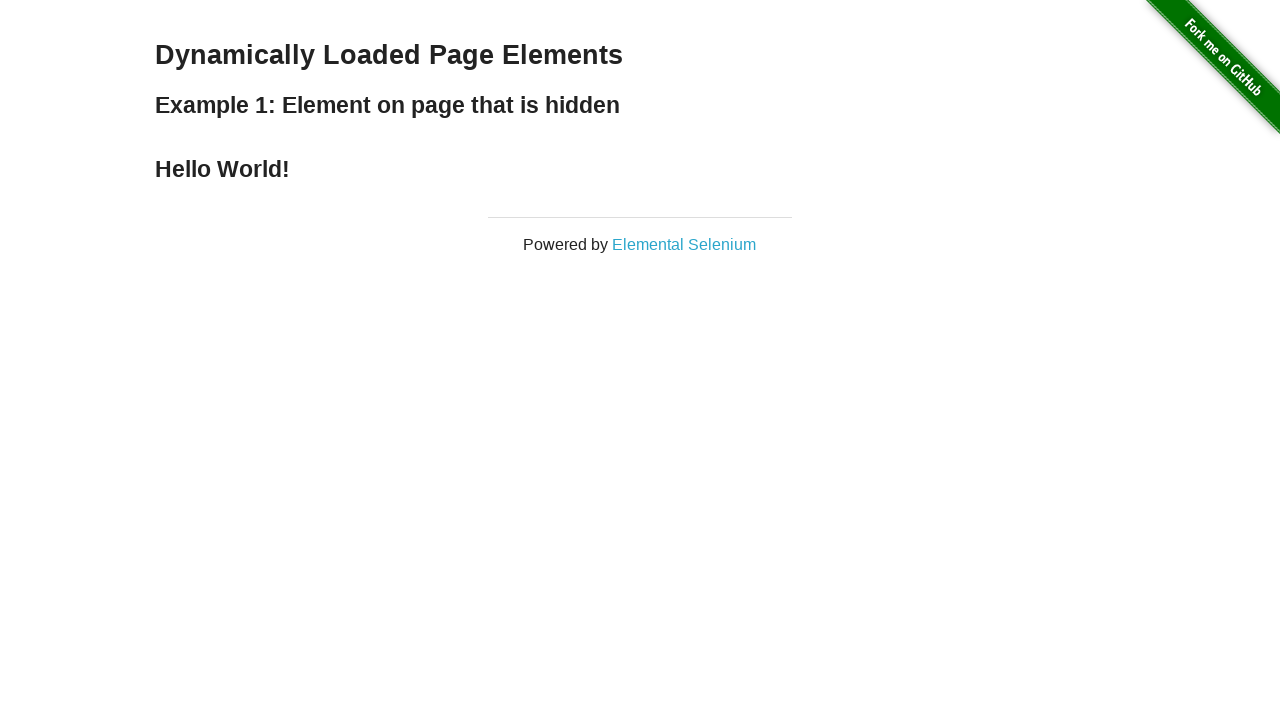

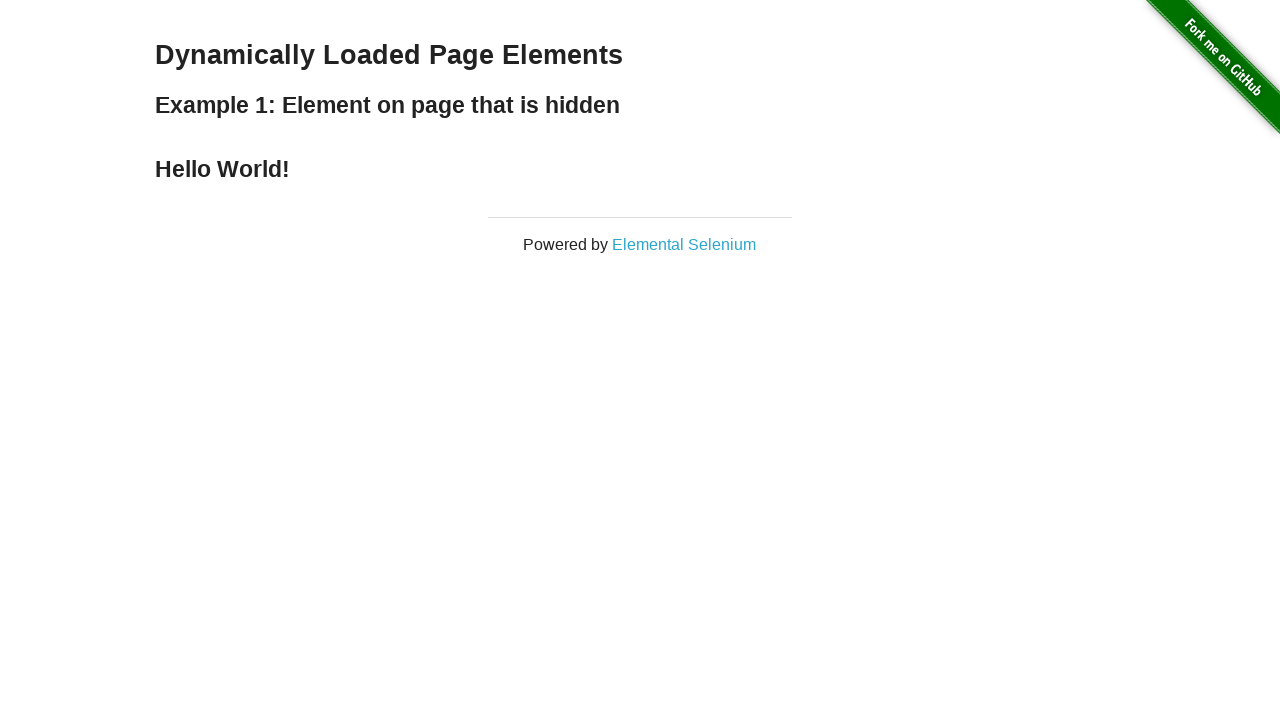